Tests complete navigation flow between all three pages: login, password recovery, and account creation

Starting URL: https://wavingtest.github.io/system-healing-test/

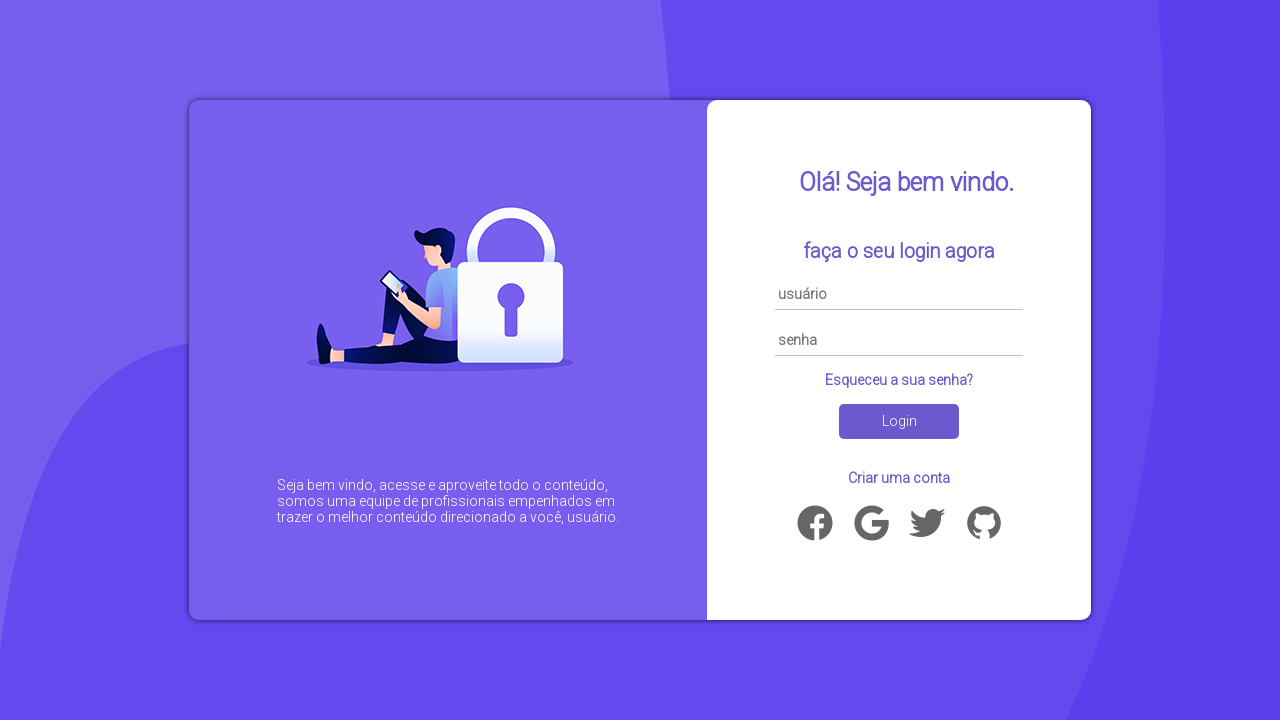

Clicked link to navigate to password recovery page at (899, 380) on a[href='password.html']
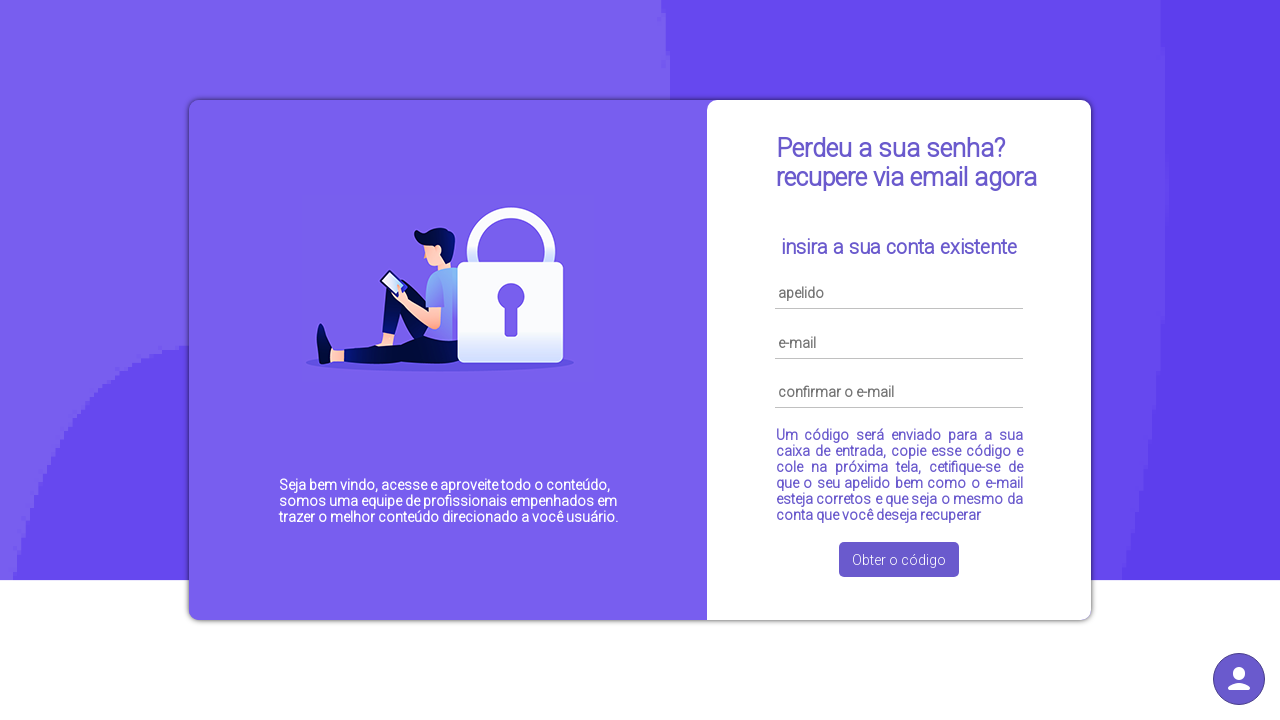

Password recovery page loaded successfully
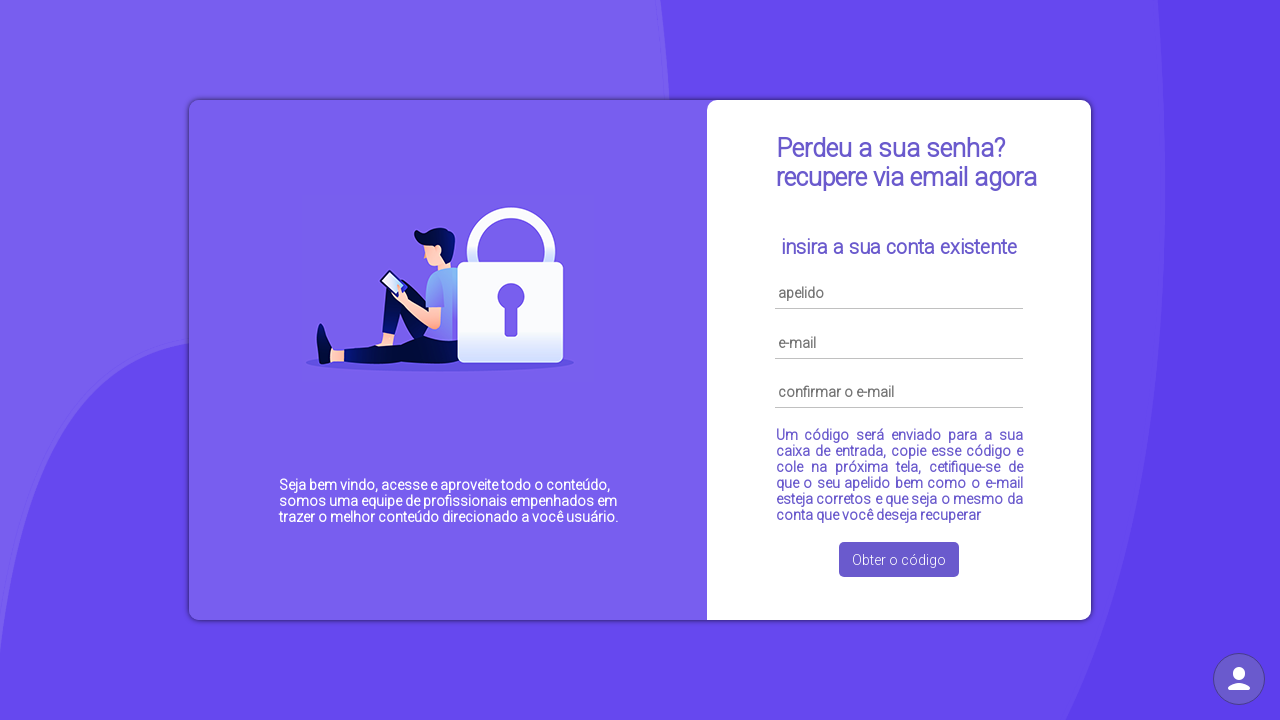

Navigated back to main login page
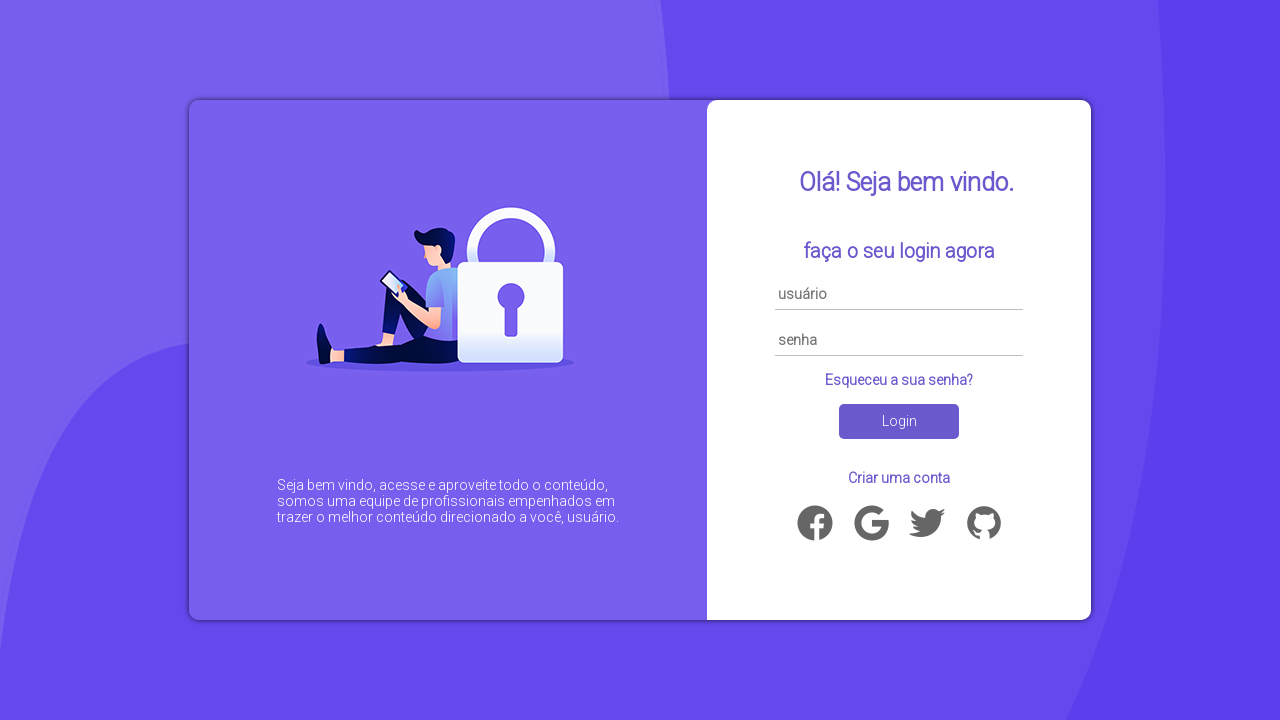

Clicked link to navigate to account creation page at (899, 478) on a[href='account.html']
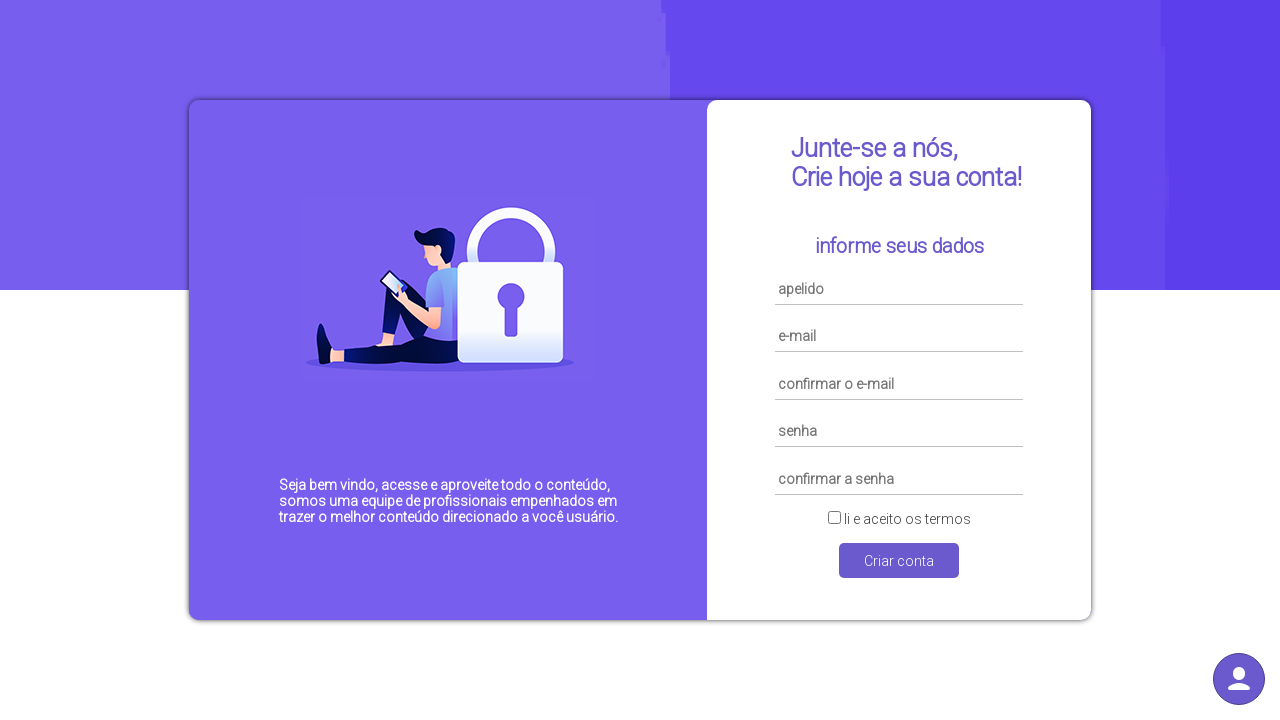

Account creation page loaded successfully
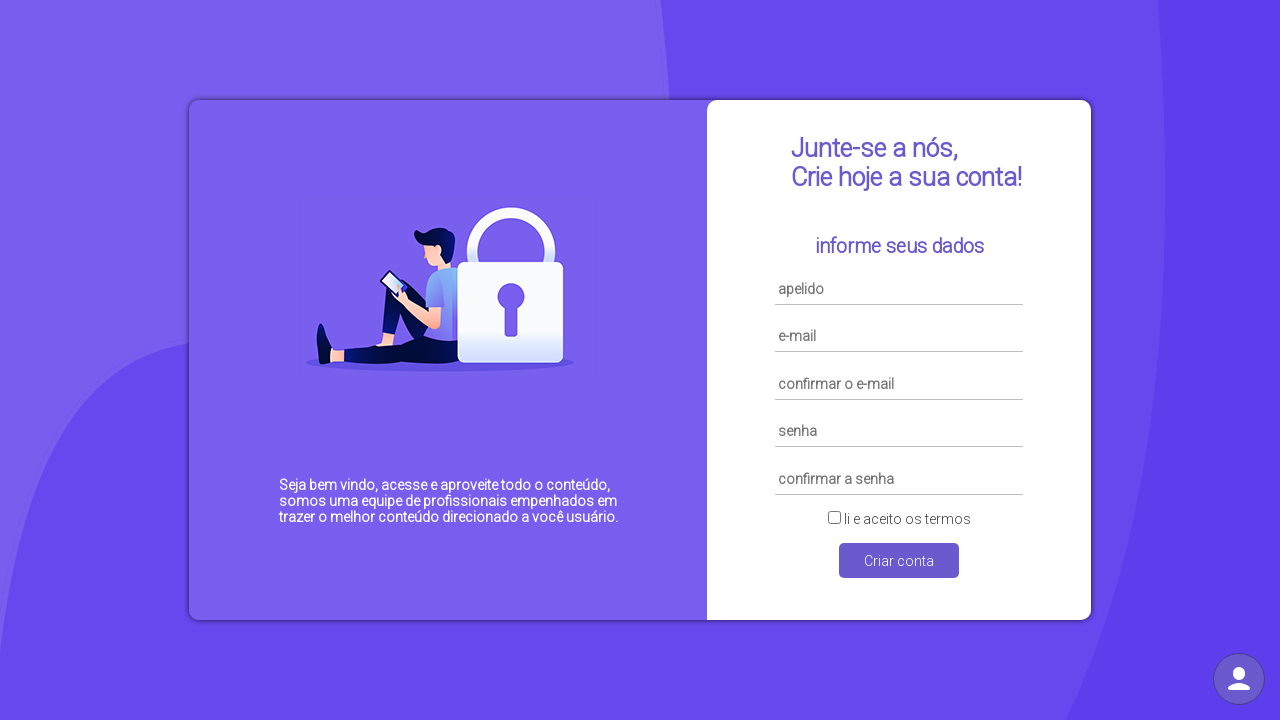

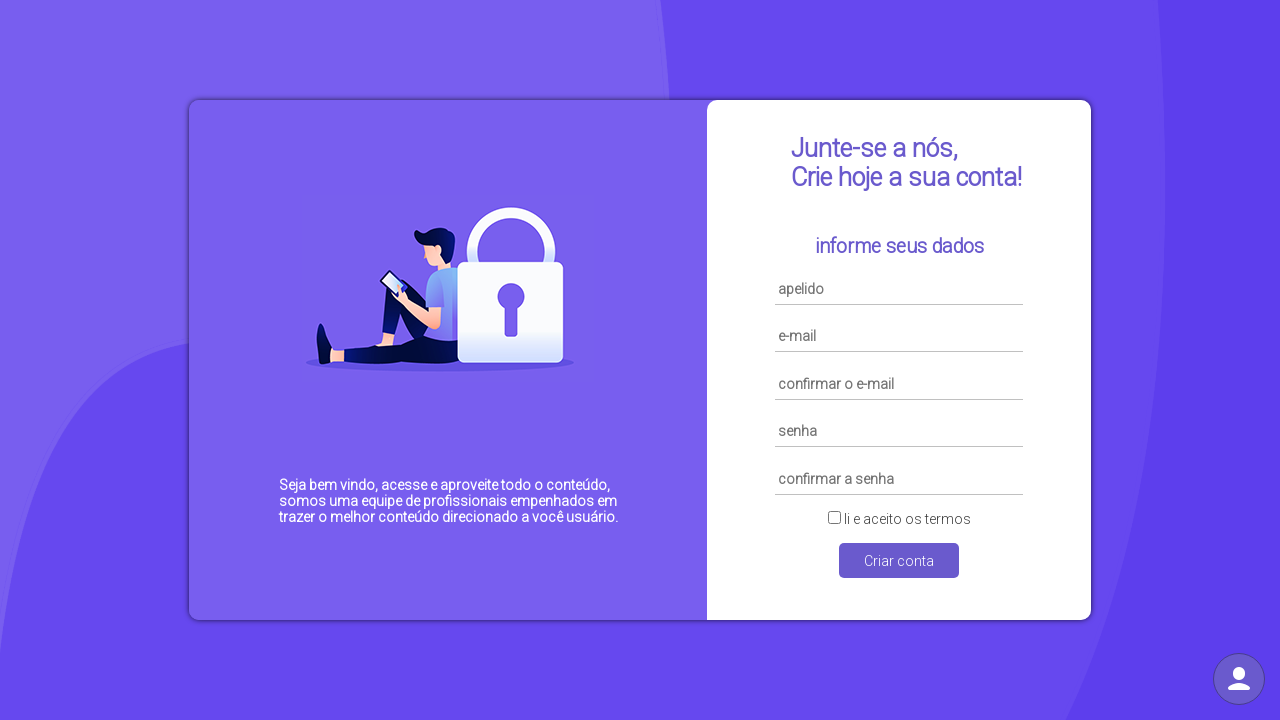